Opens Flipkart homepage and tests browser window manipulation by maximizing and going fullscreen

Starting URL: https://www.flipkart.com

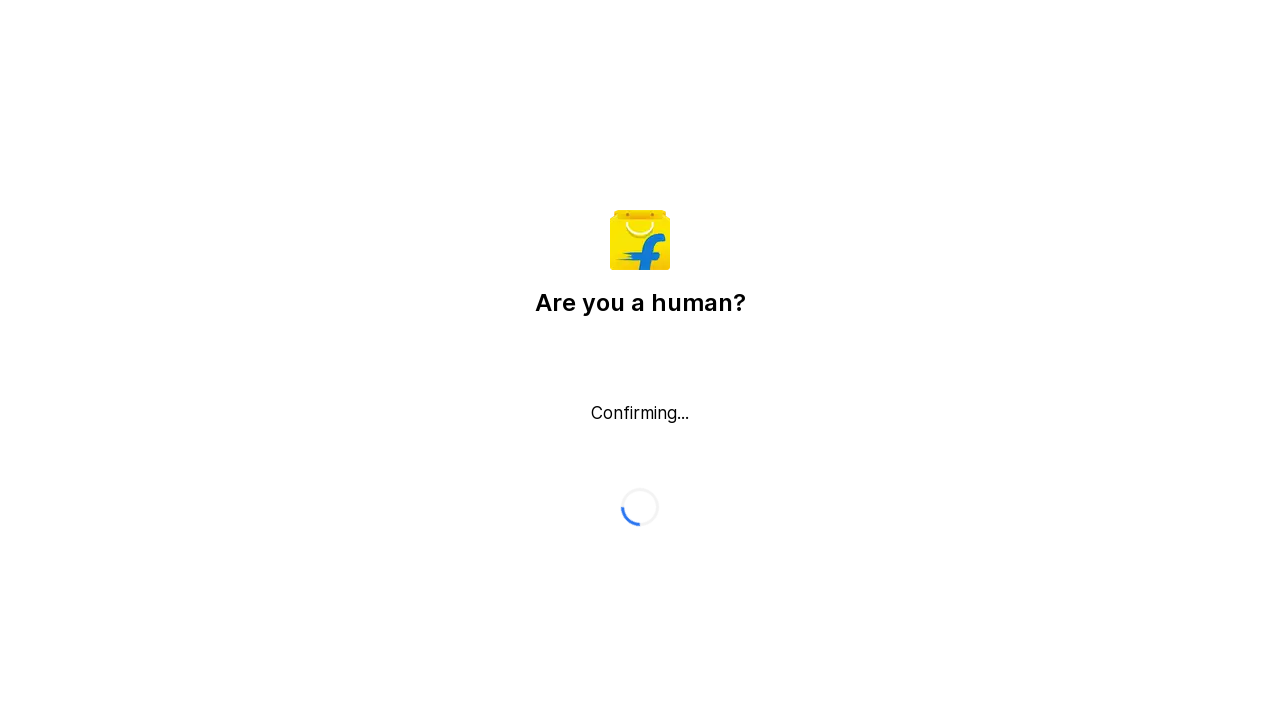

Set viewport size to 1920x1080 to maximize browser window
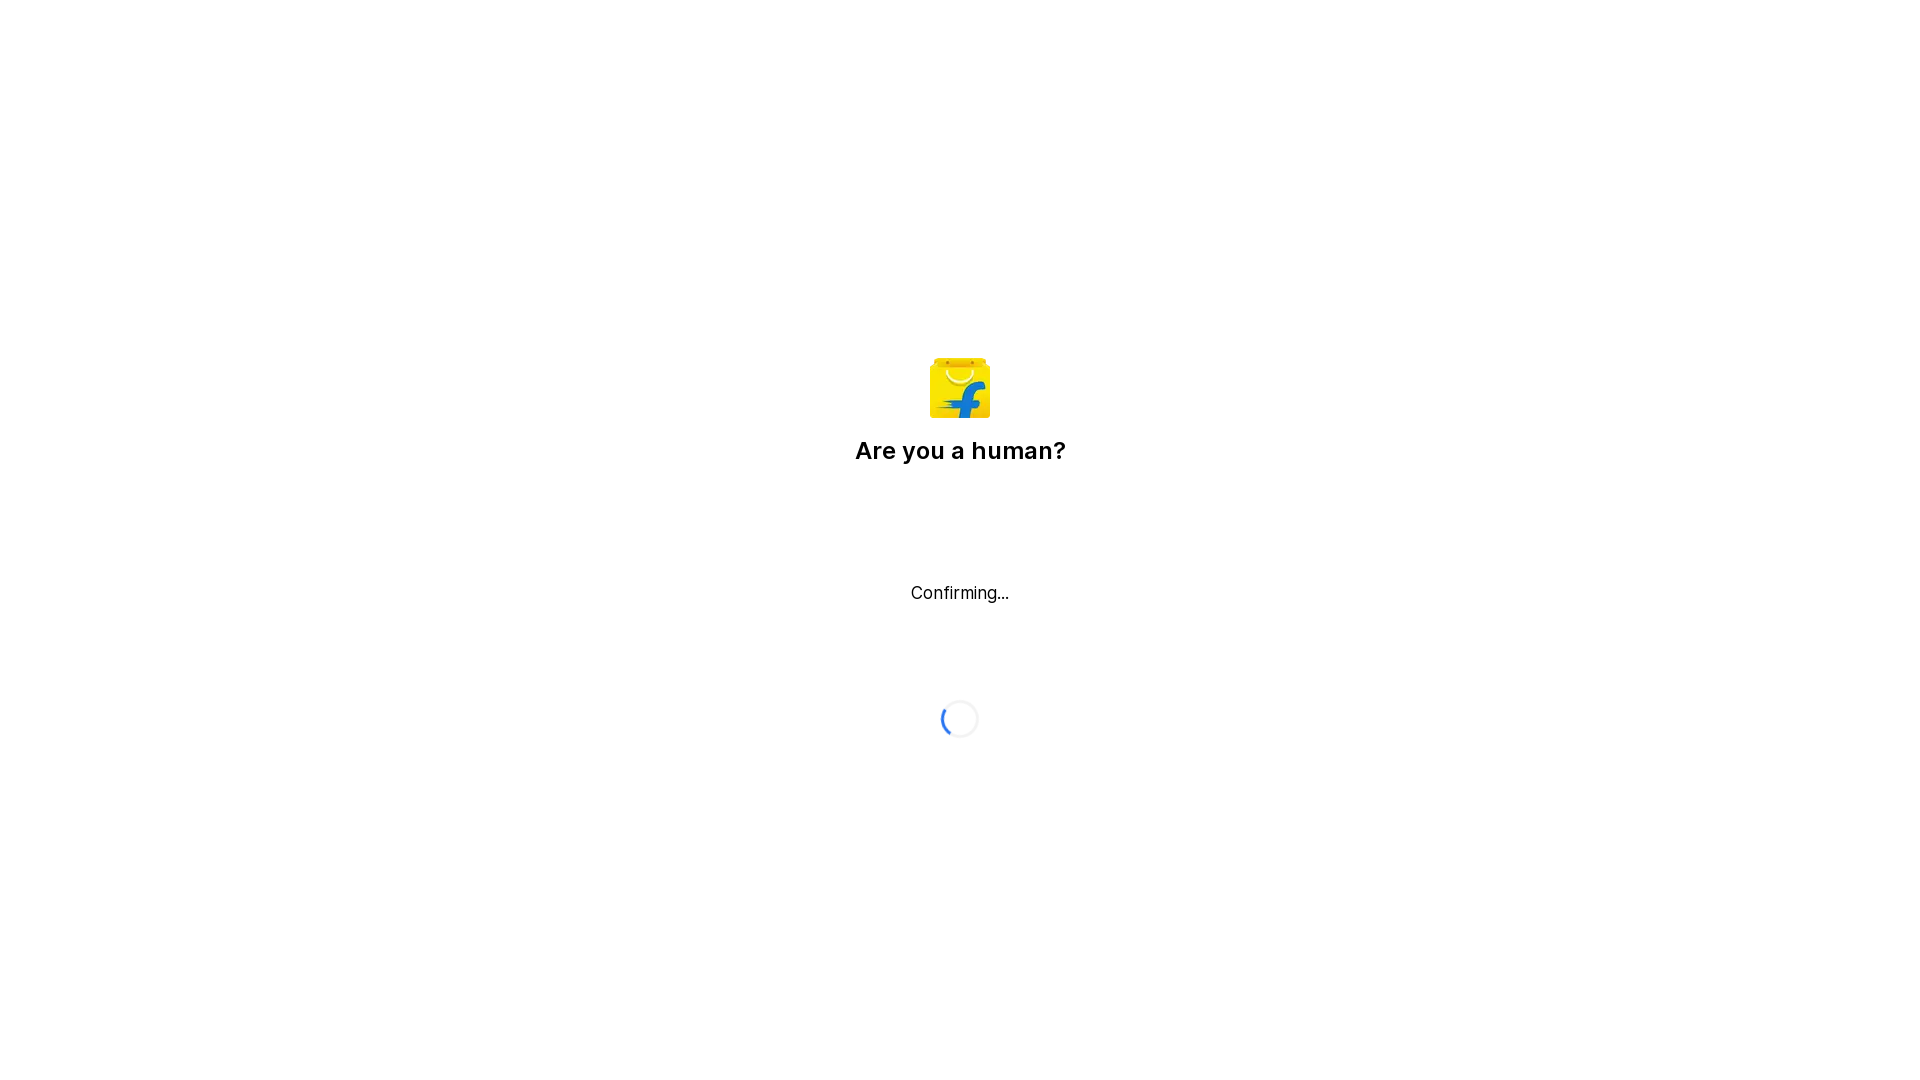

Waited for page to load (domcontentloaded state)
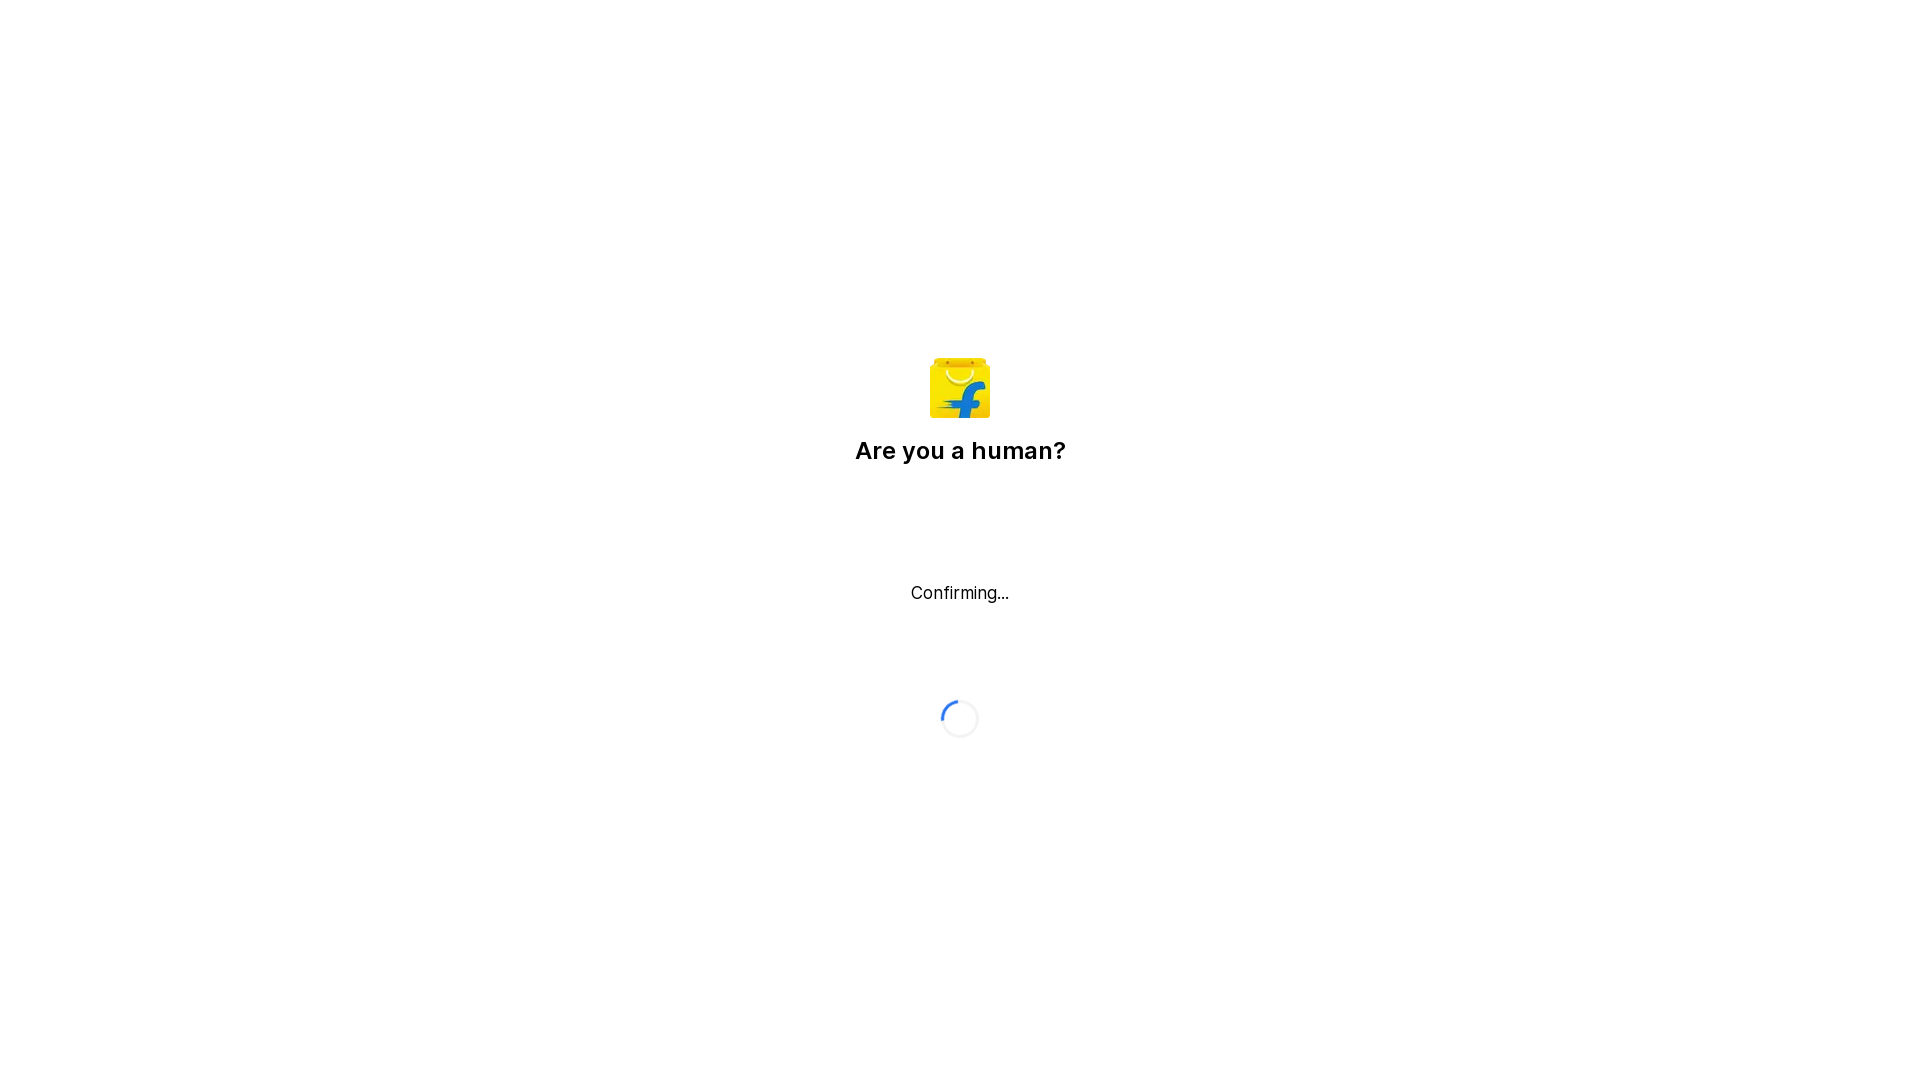

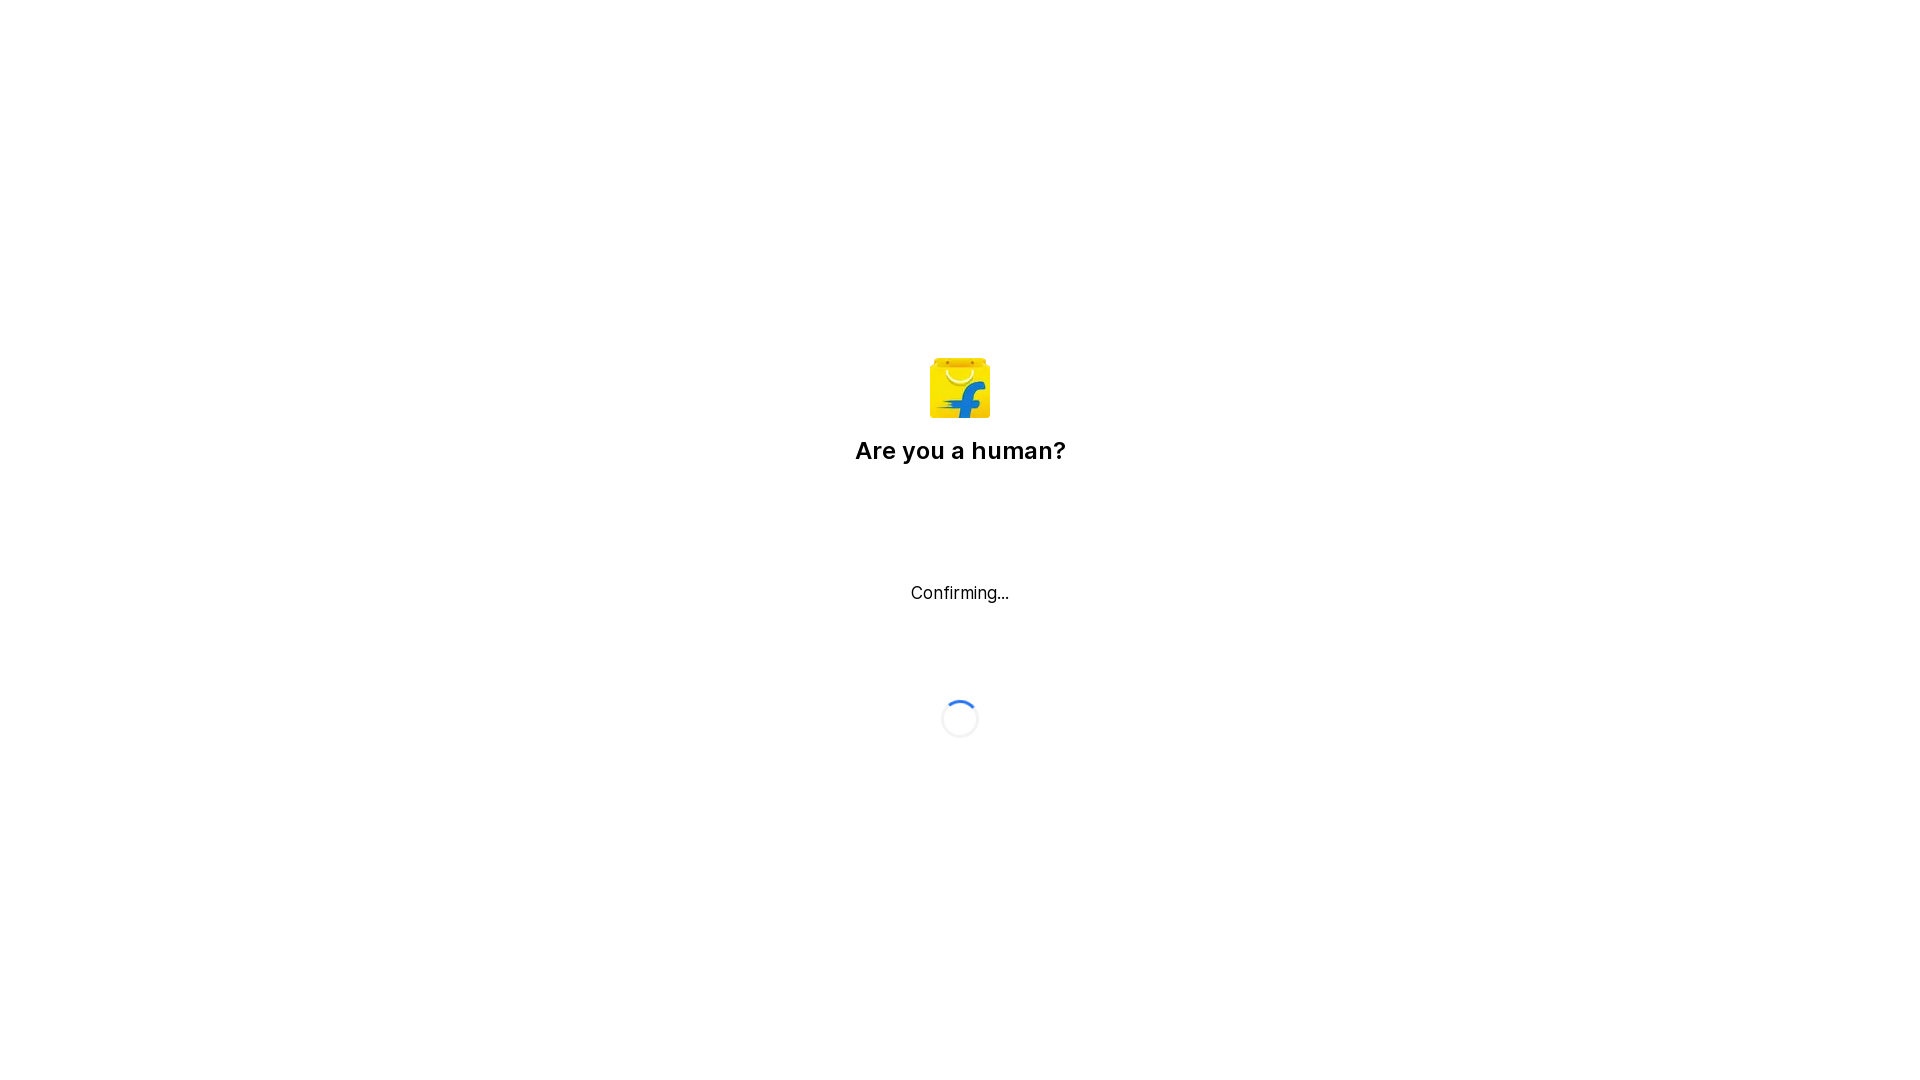